Tests that an 8-character string with special characters is validated as an invalid value by filling a form field and clicking validate

Starting URL: https://eviltester.github.io/TestingApp/apps/7charval/simple7charvalidation.htm

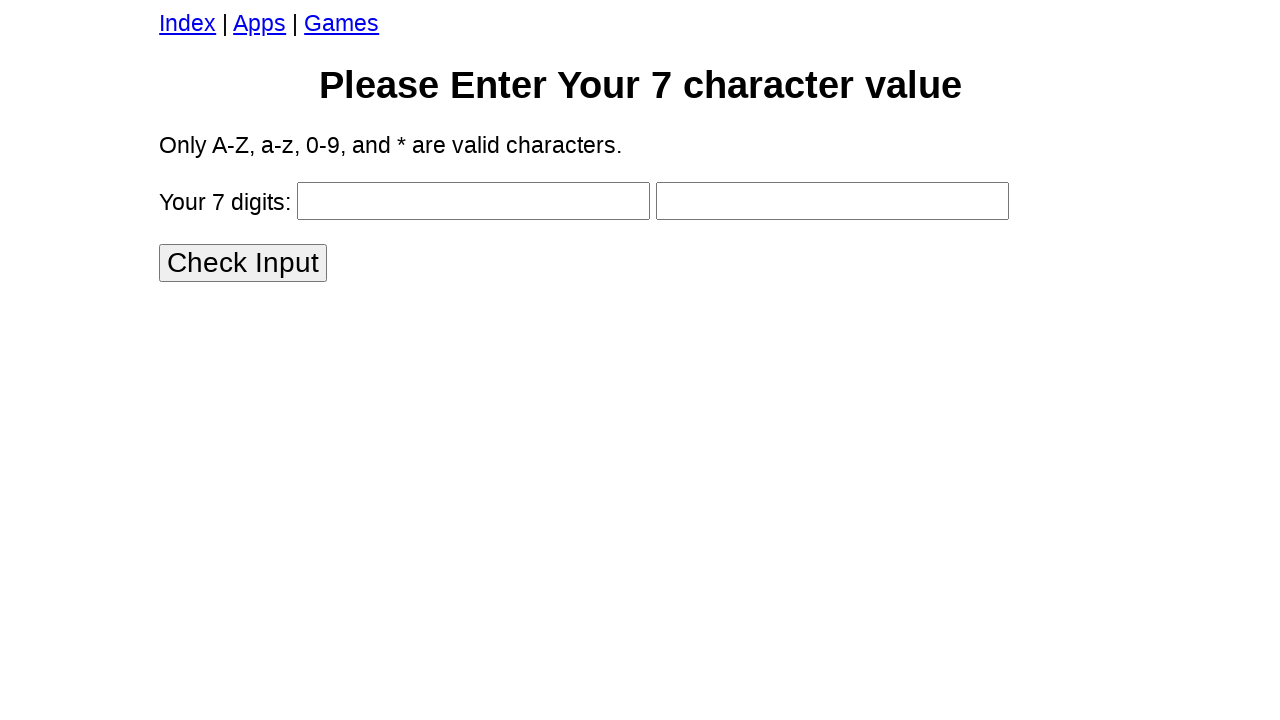

Filled characters field with 8-character invalid value 'Abc!@3Zy' containing special characters on [name="characters"]
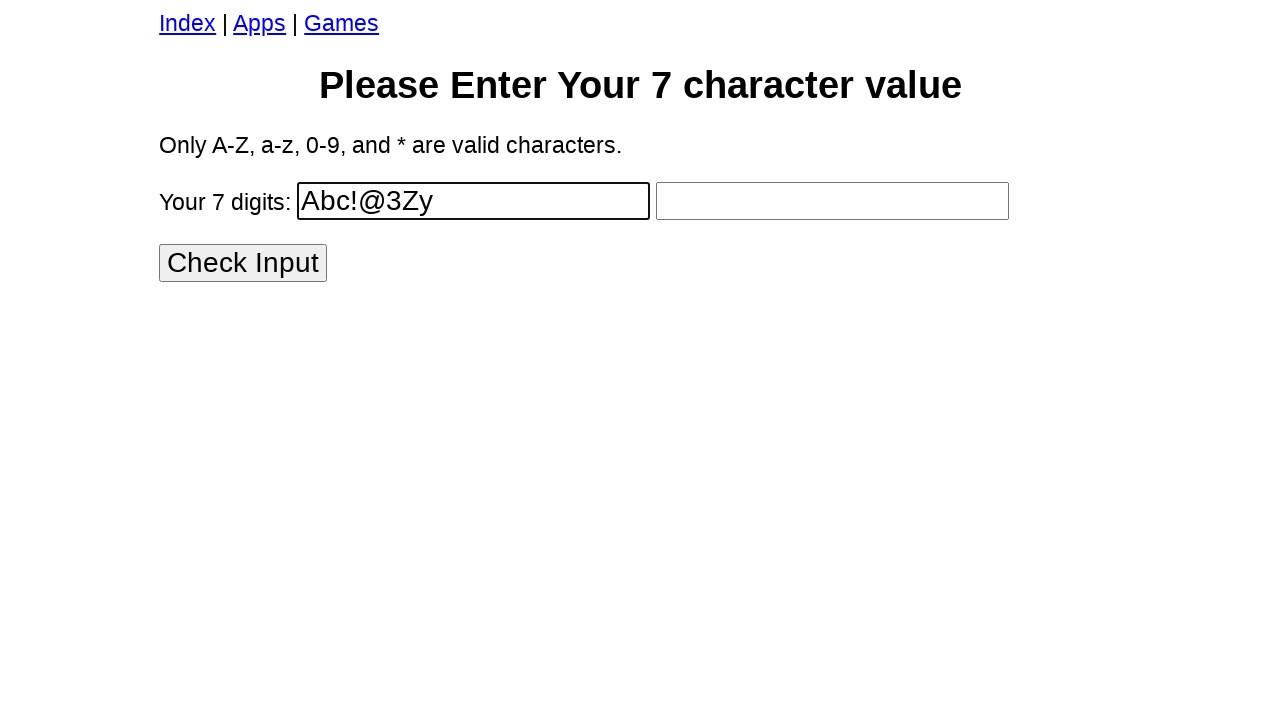

Clicked validate button to check input at (243, 262) on [name="validate"]
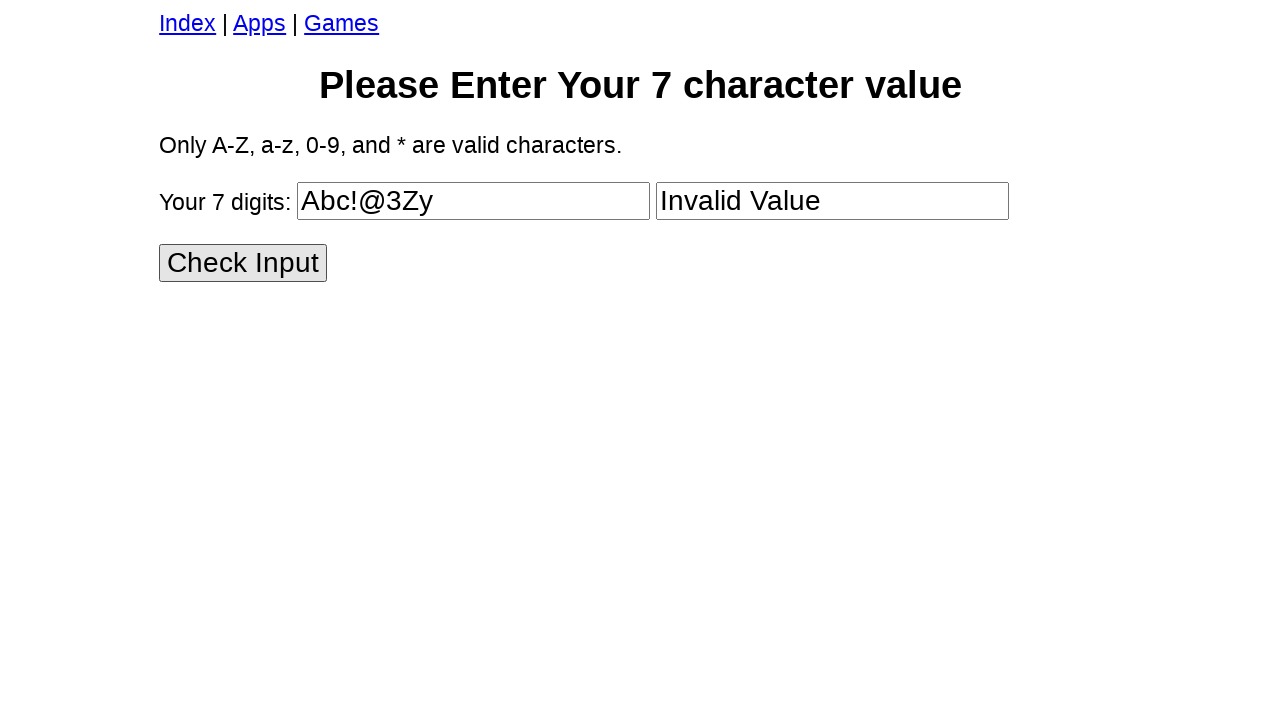

Validation message appeared confirming invalid value detection
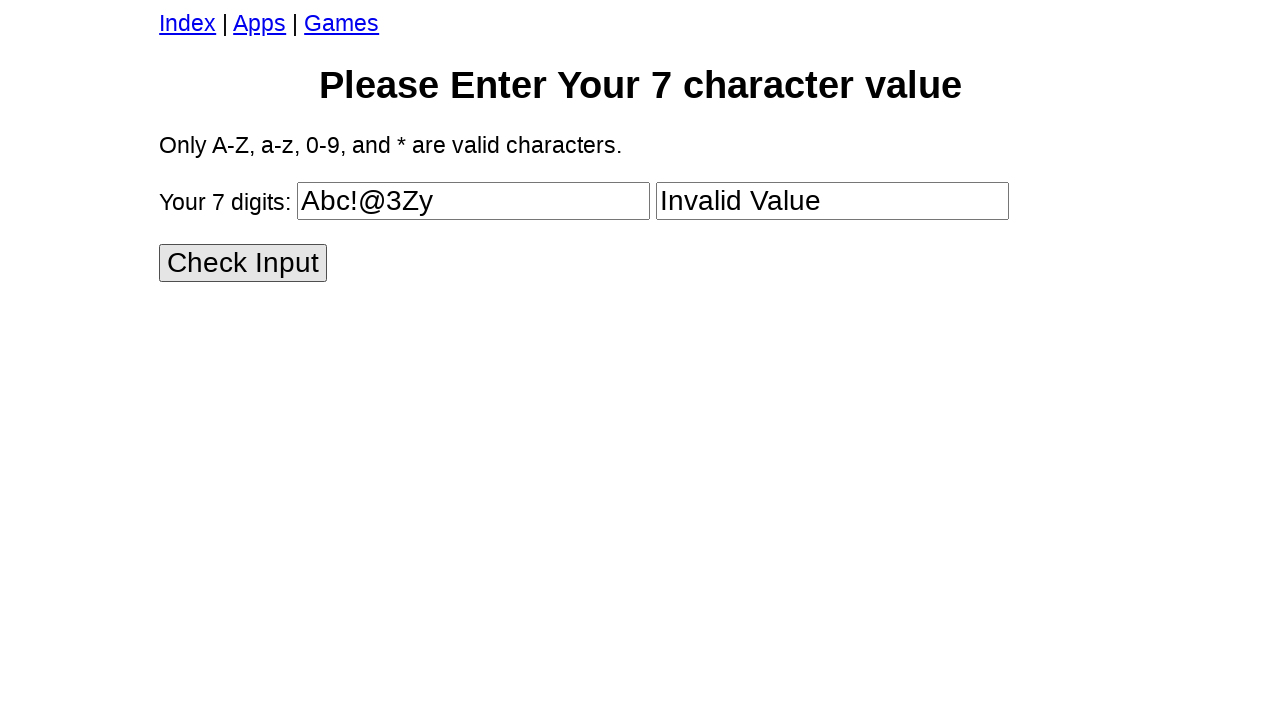

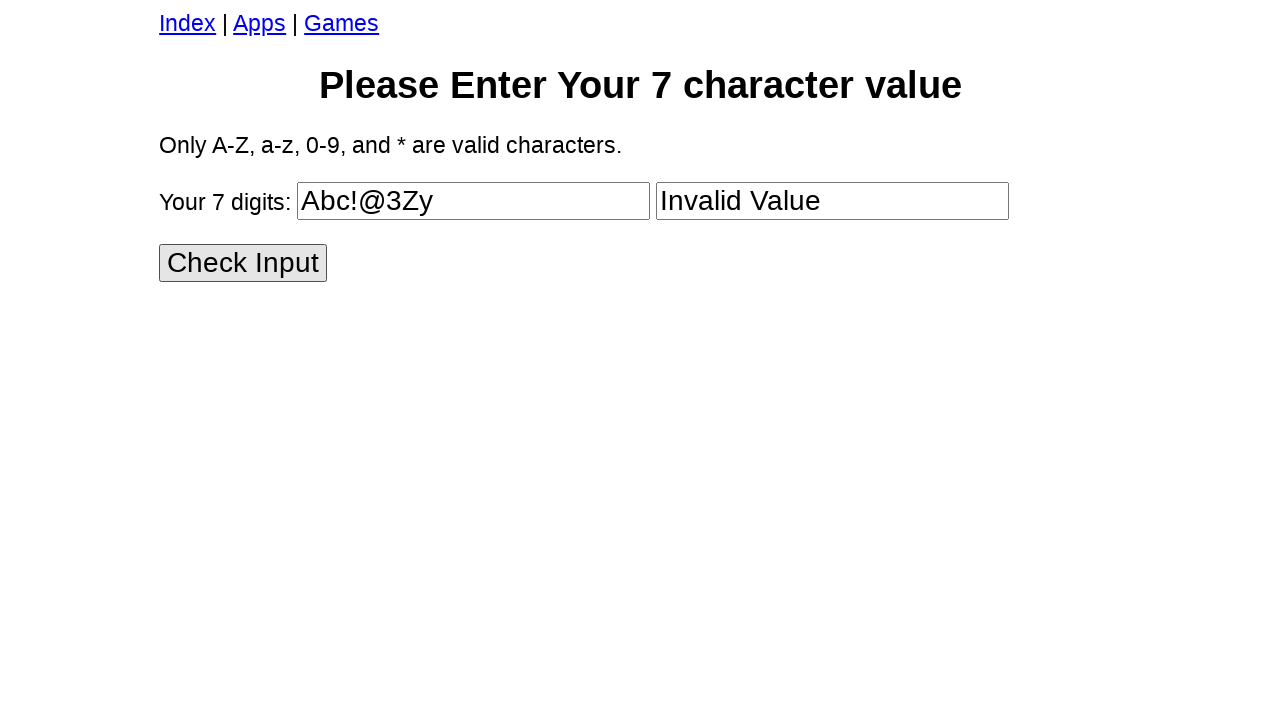